Tests the Squirdle Pokémon guessing game by entering a Pokémon name into the guess field and submitting it

Starting URL: https://squirdle.fireblend.com/

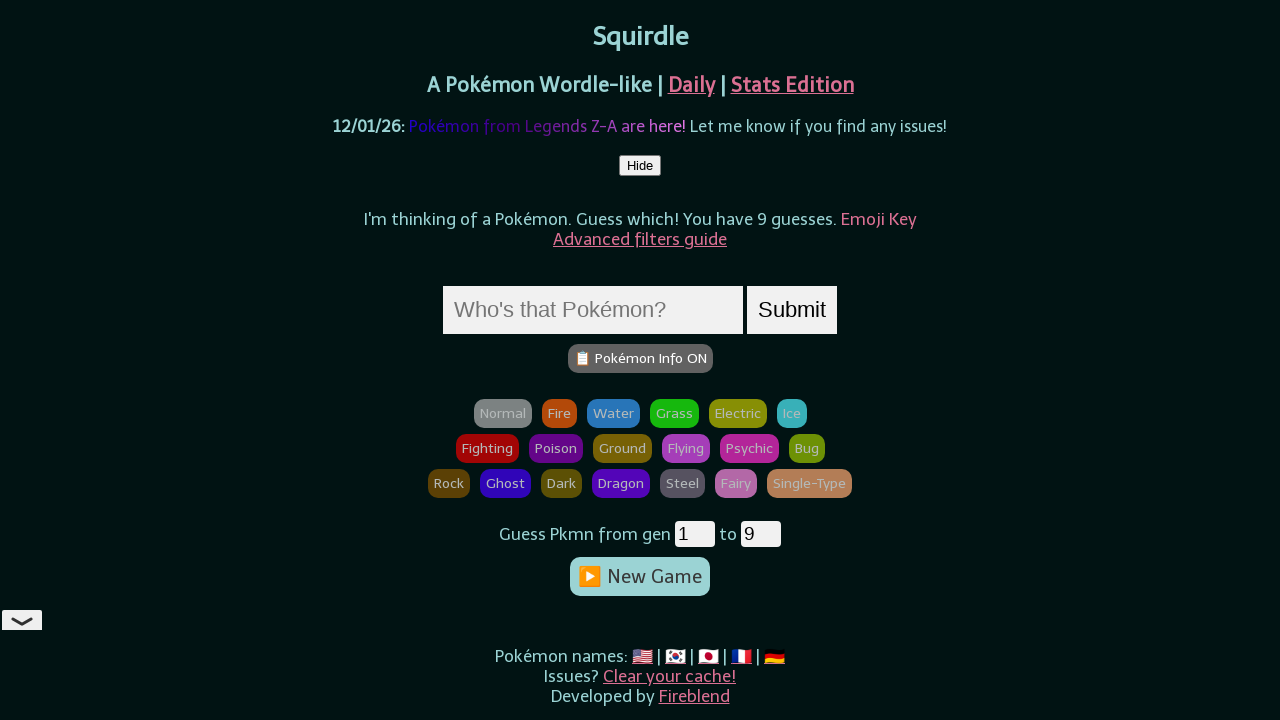

Filled guess field with 'Pikachu' on #guess
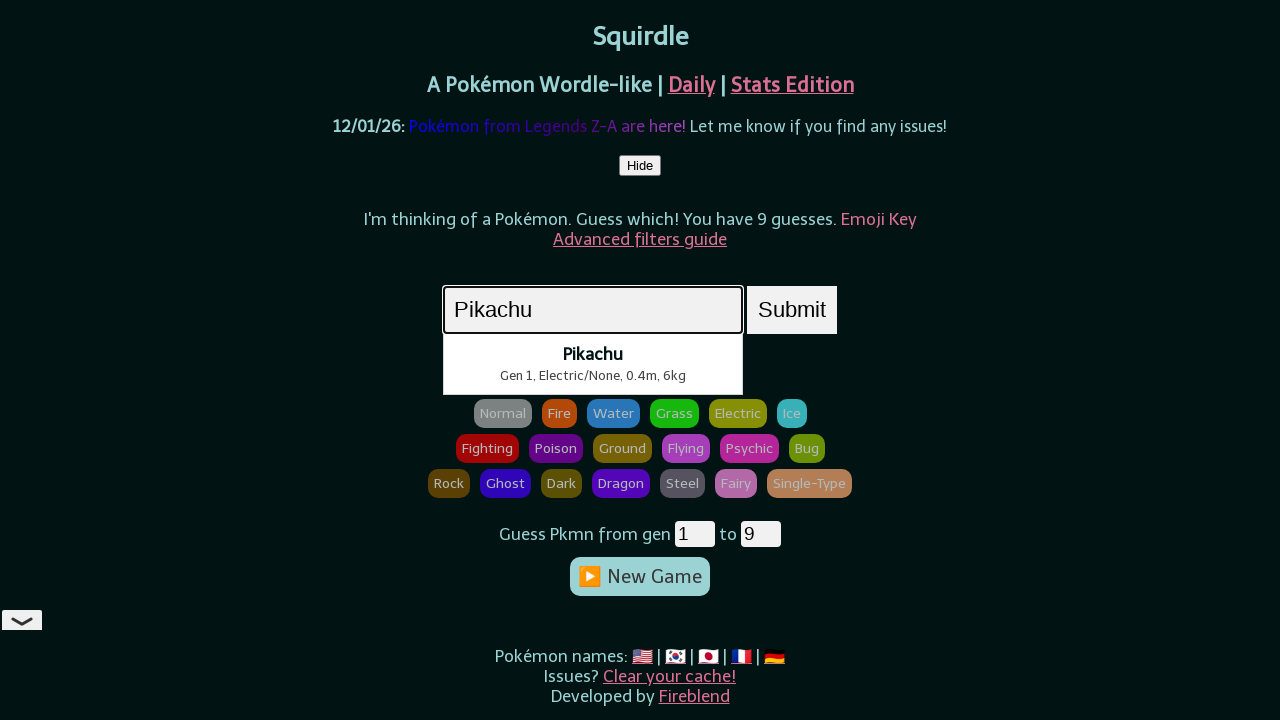

Pressed Enter in the guess field on #guess
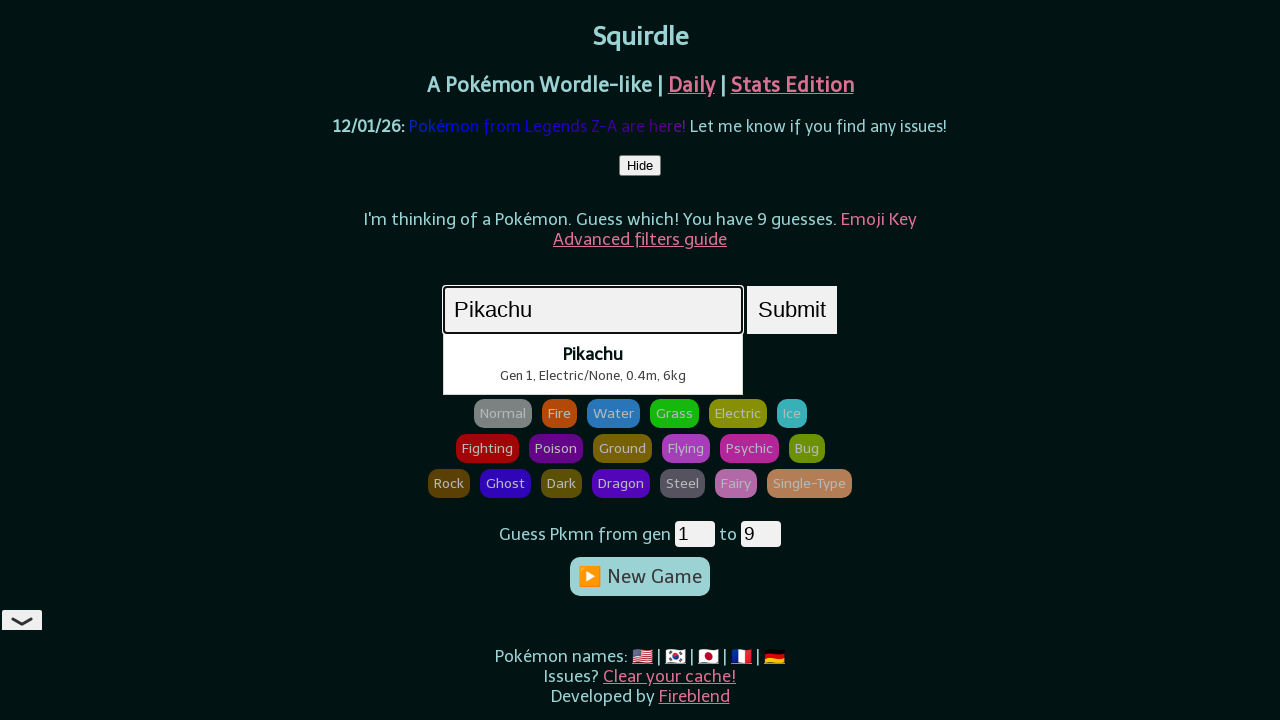

Clicked the submit button at (792, 310) on #guess_submit
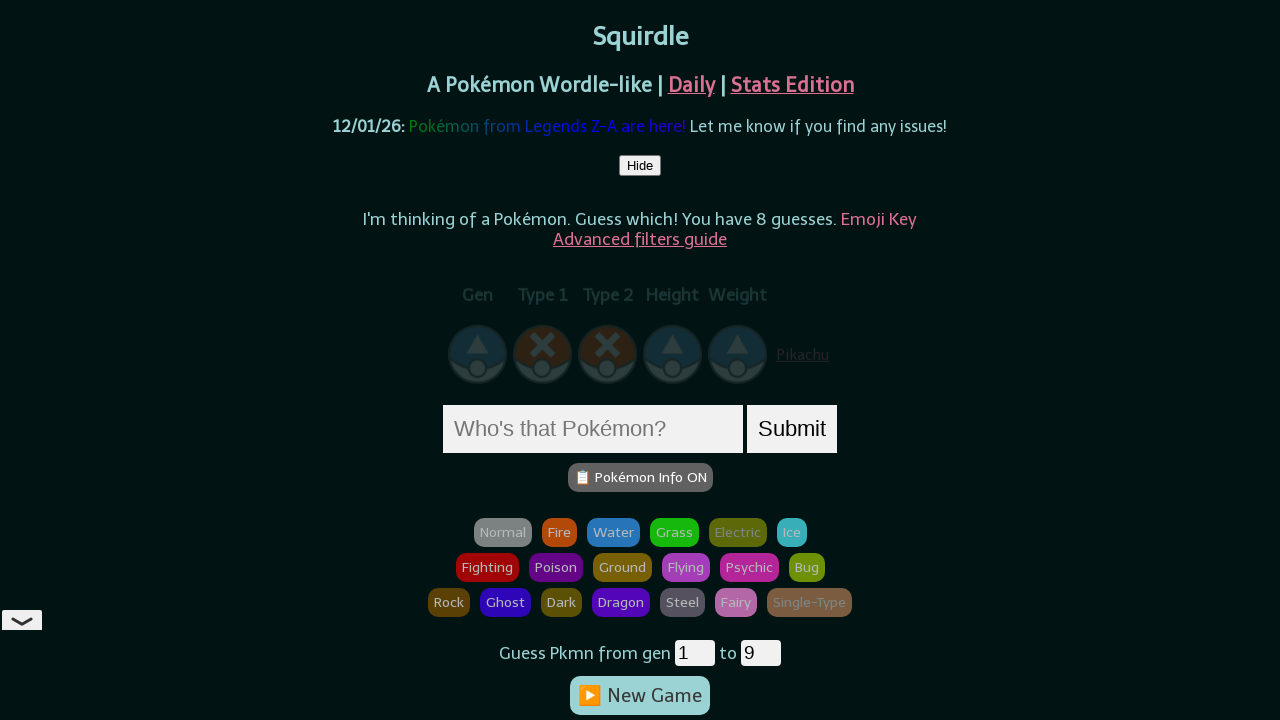

Waited 2 seconds for result to process
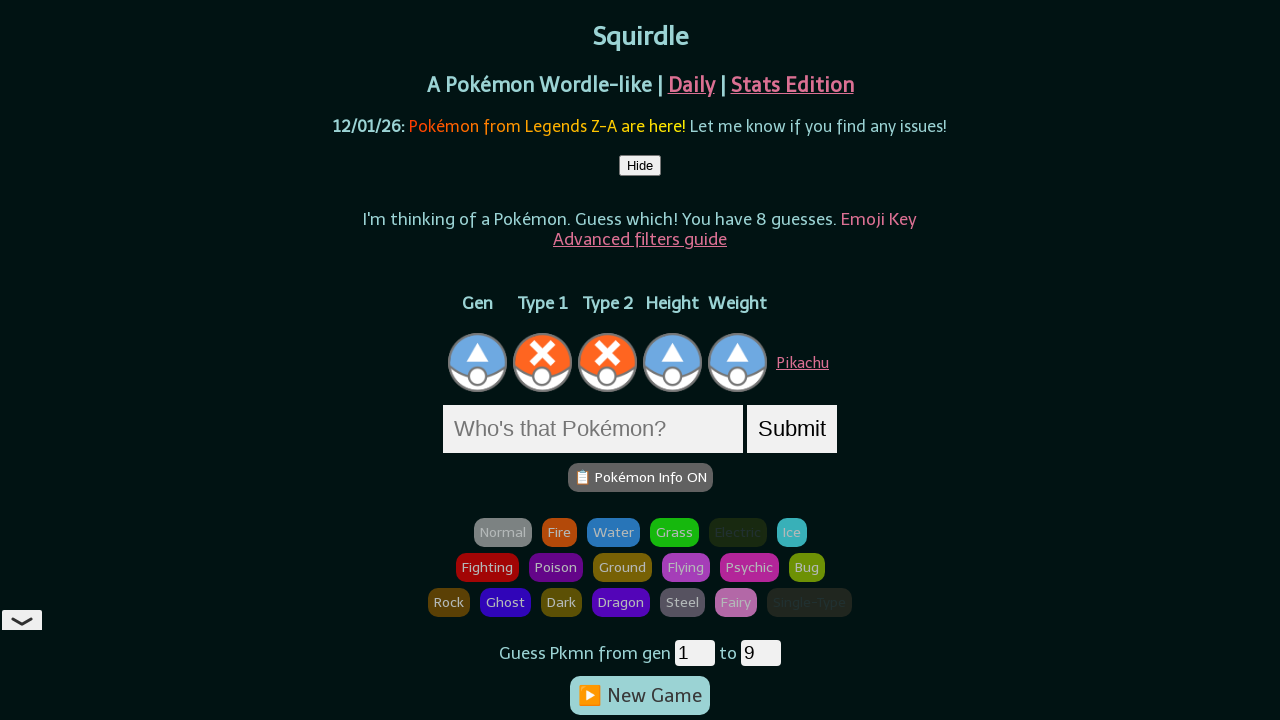

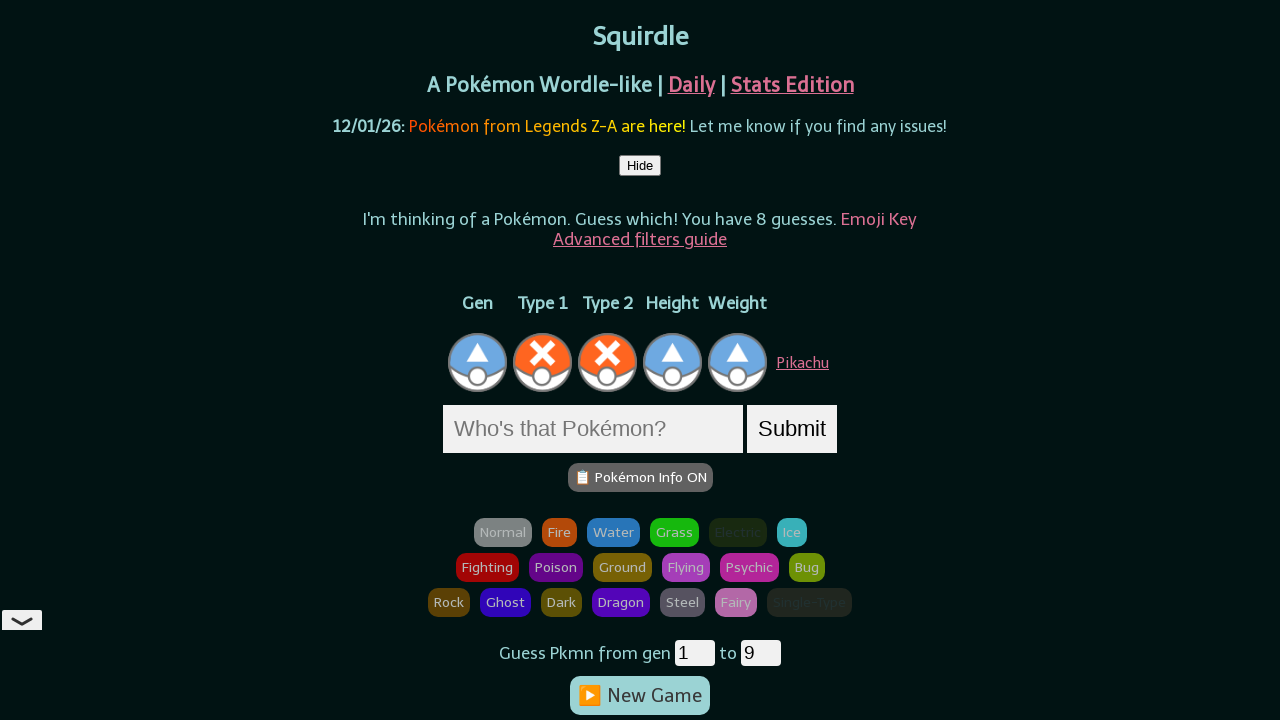